Tests password validation by entering passwords with less than 6 characters to verify minimum length error messages

Starting URL: https://alada.vn/tai-khoan/dang-ky.html

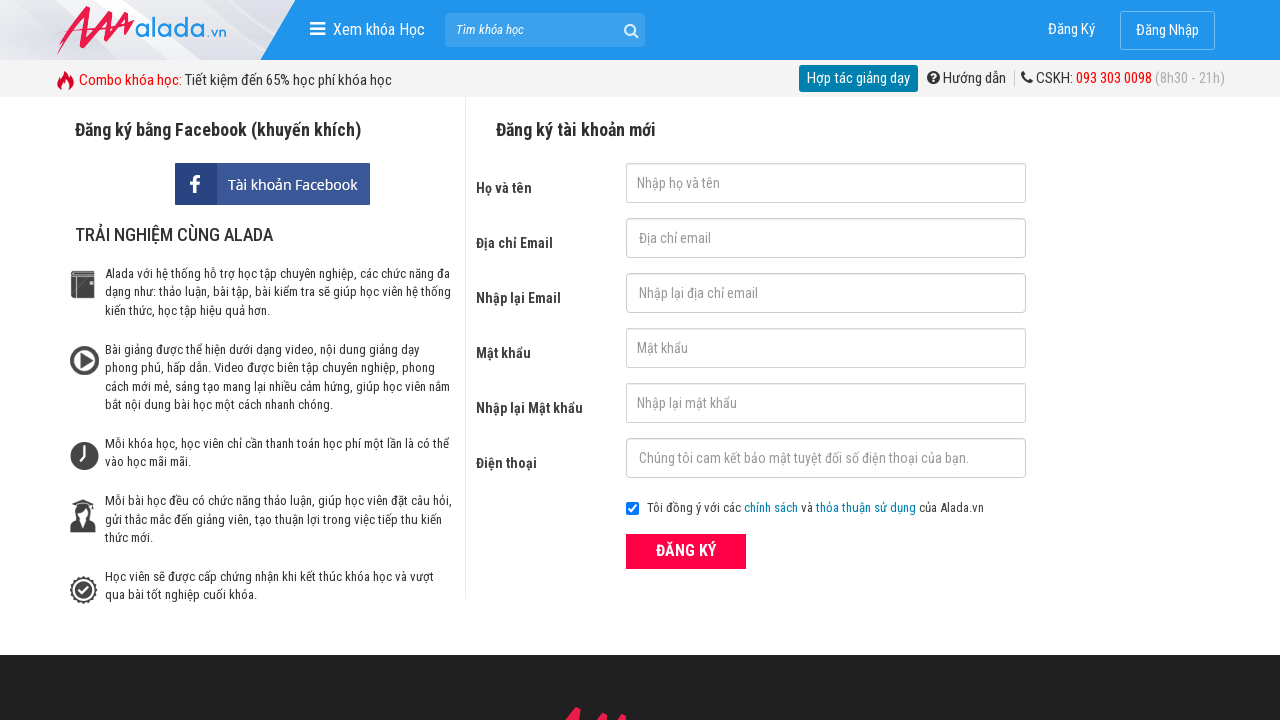

Filled first name field with 'Thuc Nguyen' on #txtFirstname
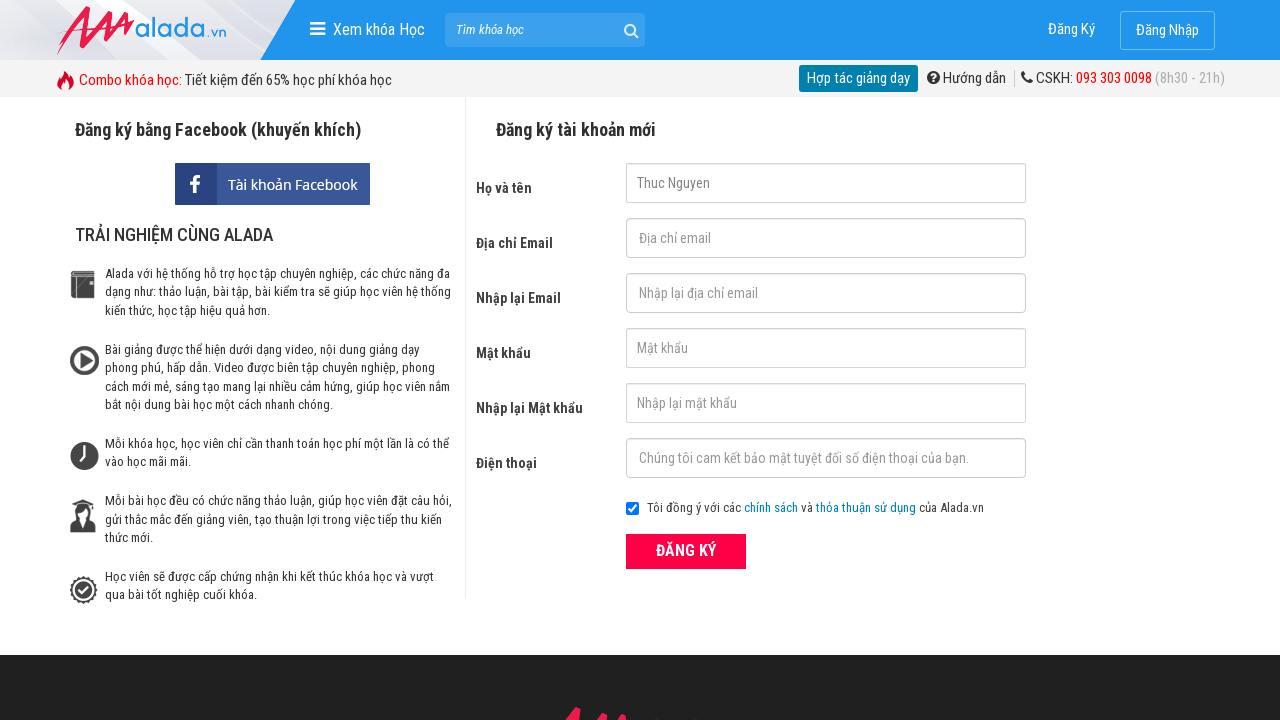

Filled email field with 'automation@gmail.net' on #txtEmail
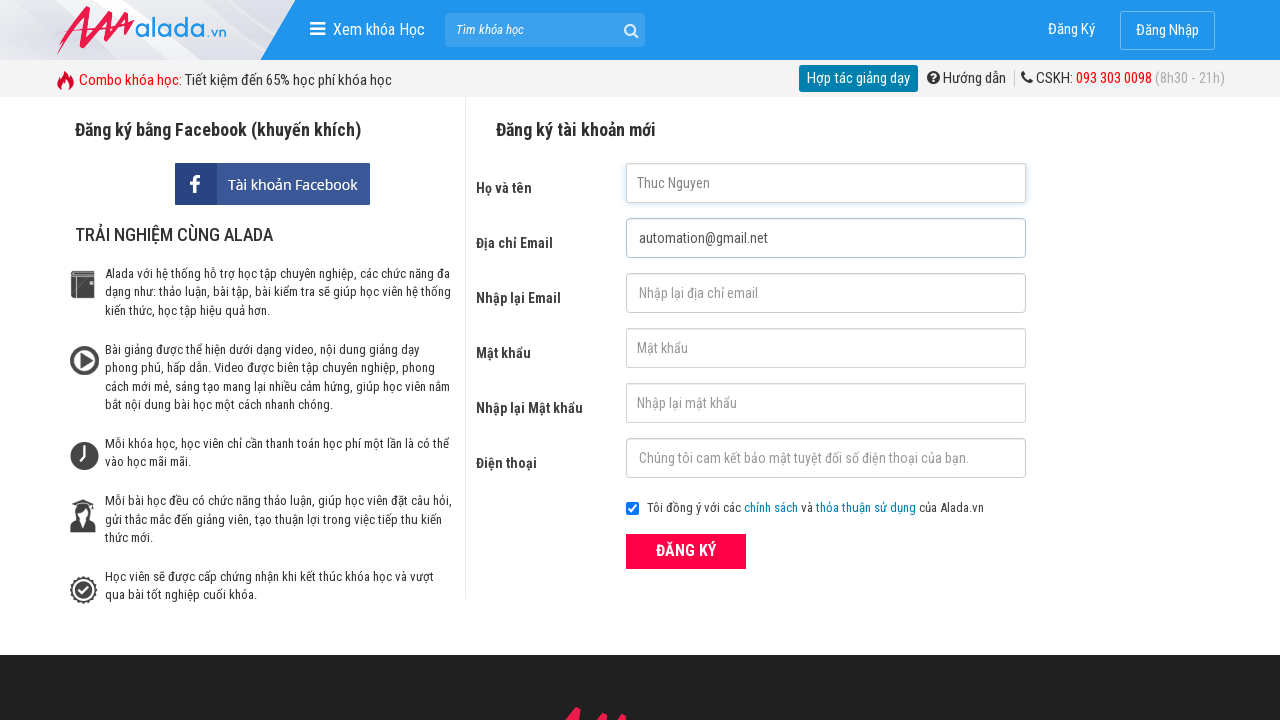

Filled confirm email field with 'automation@gmail.net' on #txtCEmail
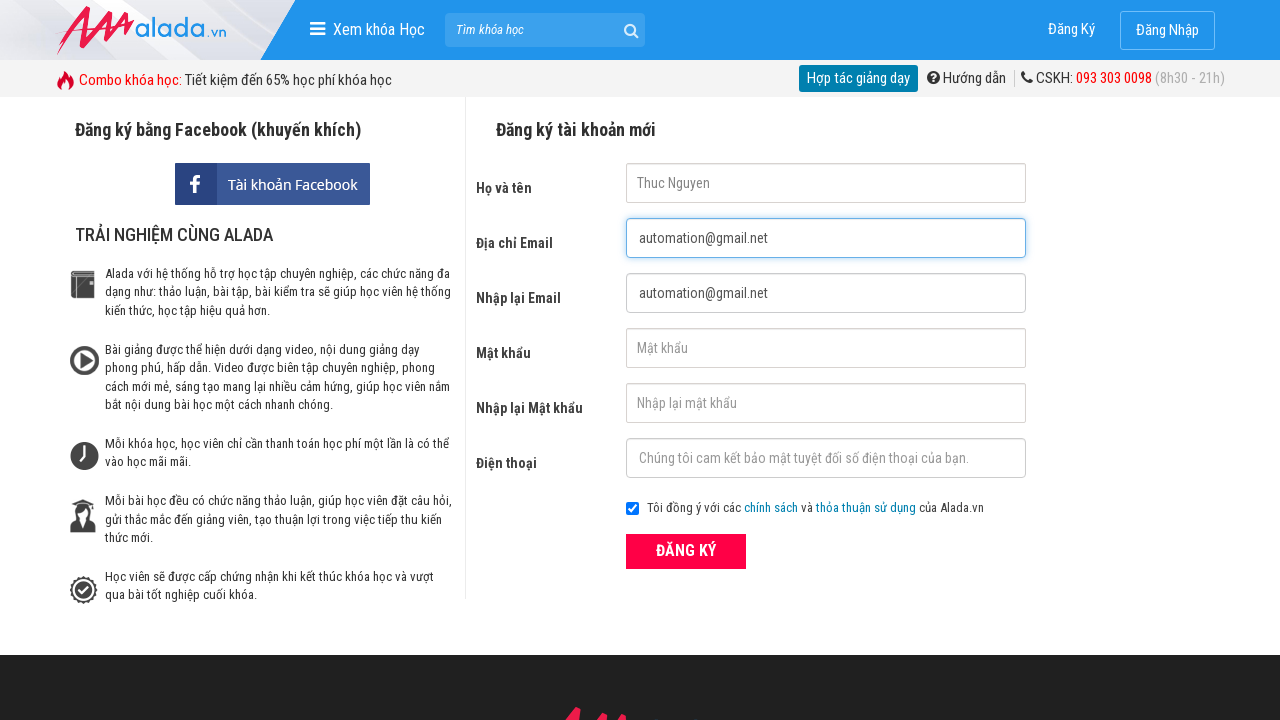

Filled phone field with '0987666555' on #txtPhone
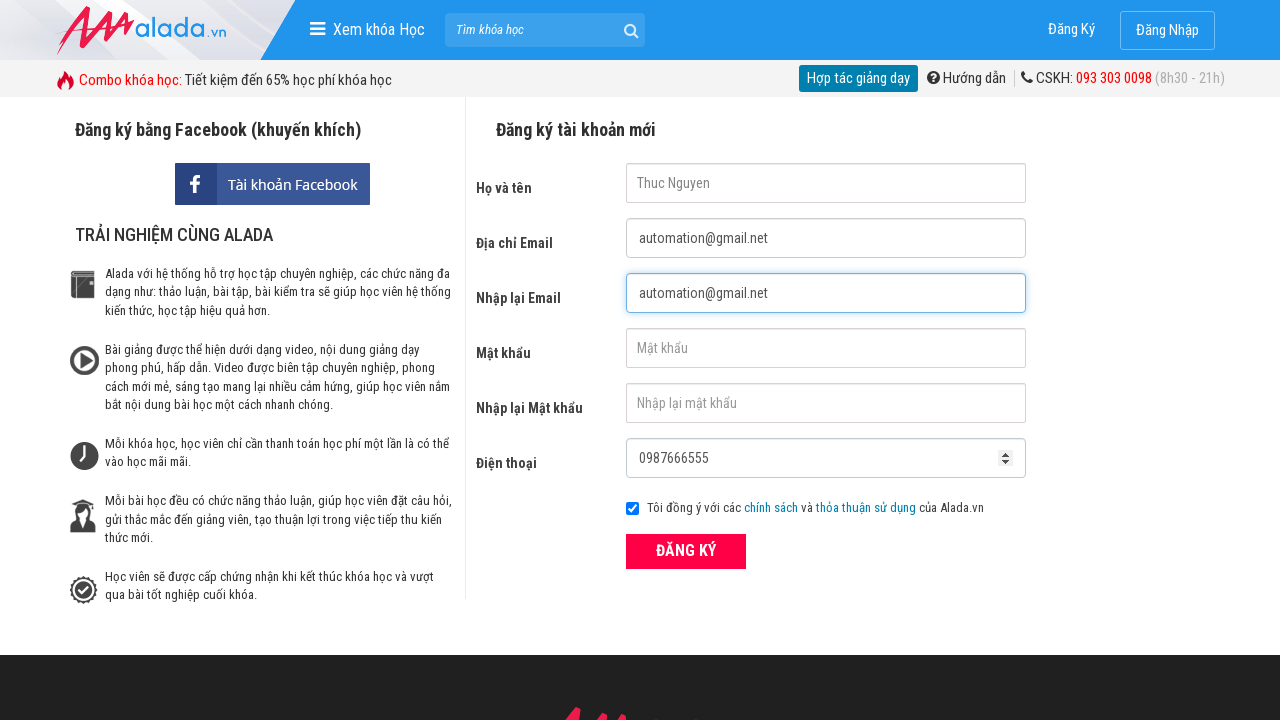

Filled password field with '123' (less than 6 characters) on #txtPassword
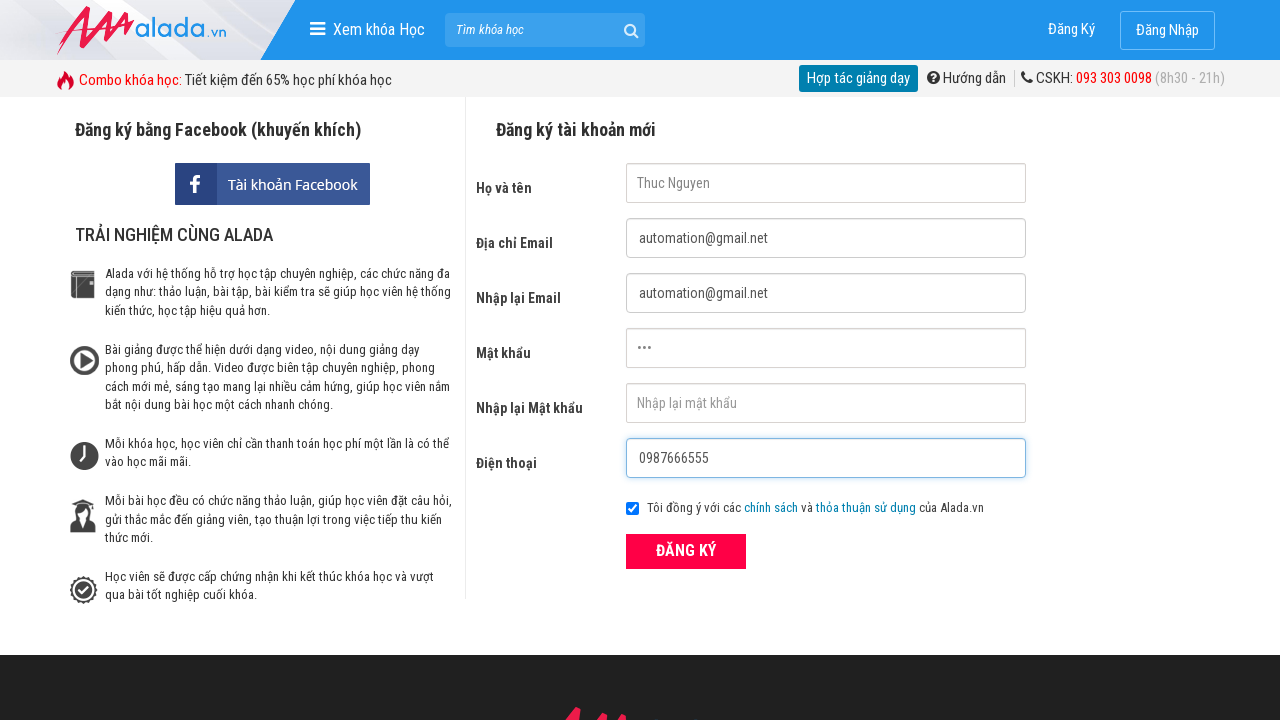

Filled confirm password field with '123' (less than 6 characters) on #txtCPassword
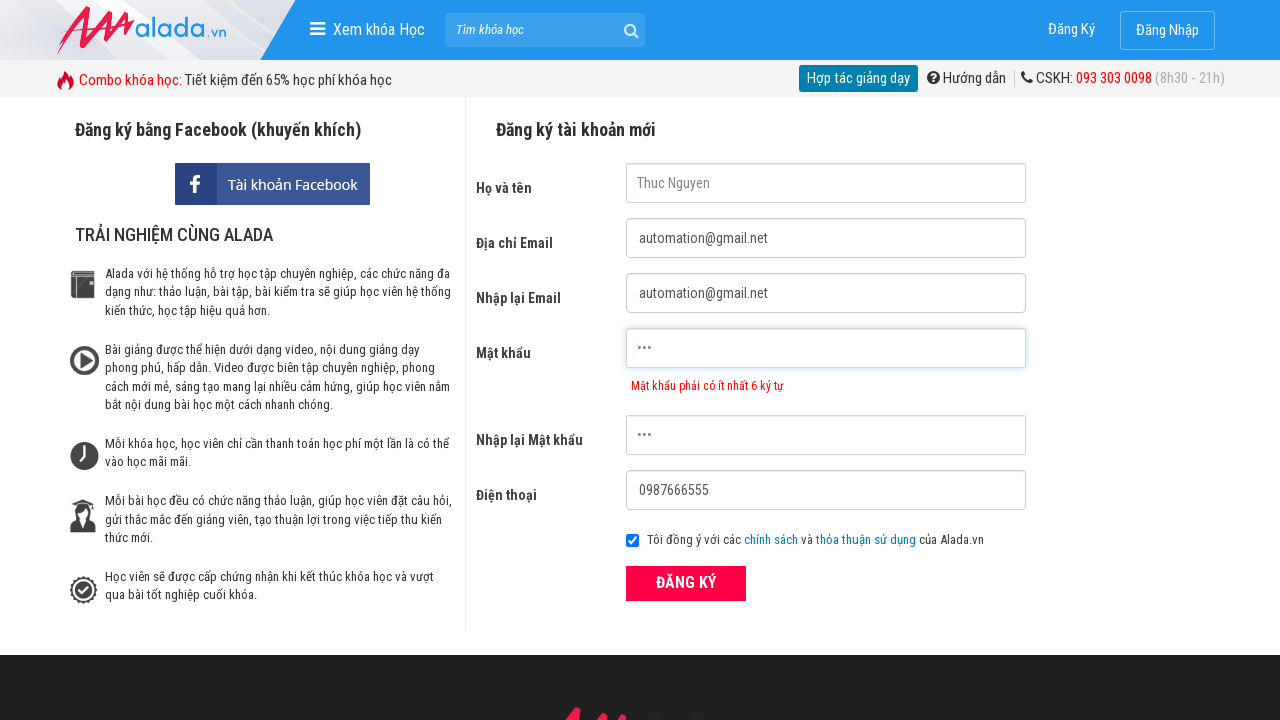

Clicked register button to submit form at (686, 583) on xpath=//div[@class ='field_btn']/button
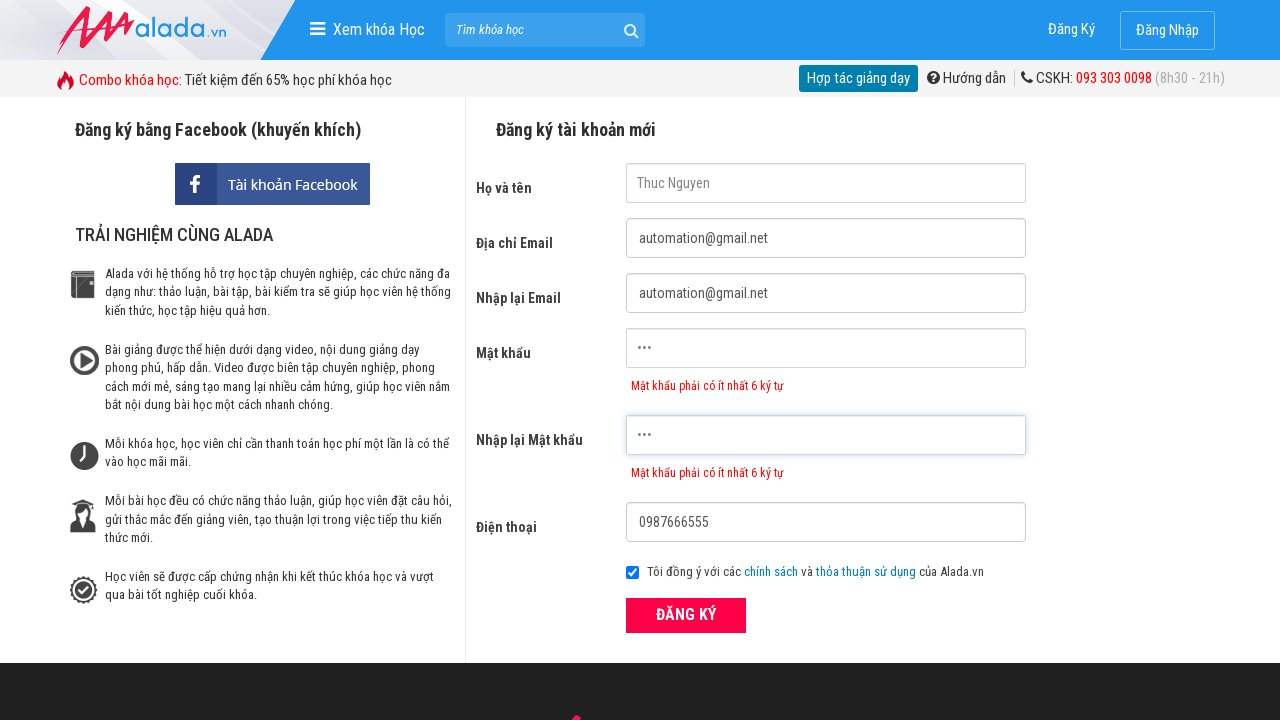

Password error message appeared
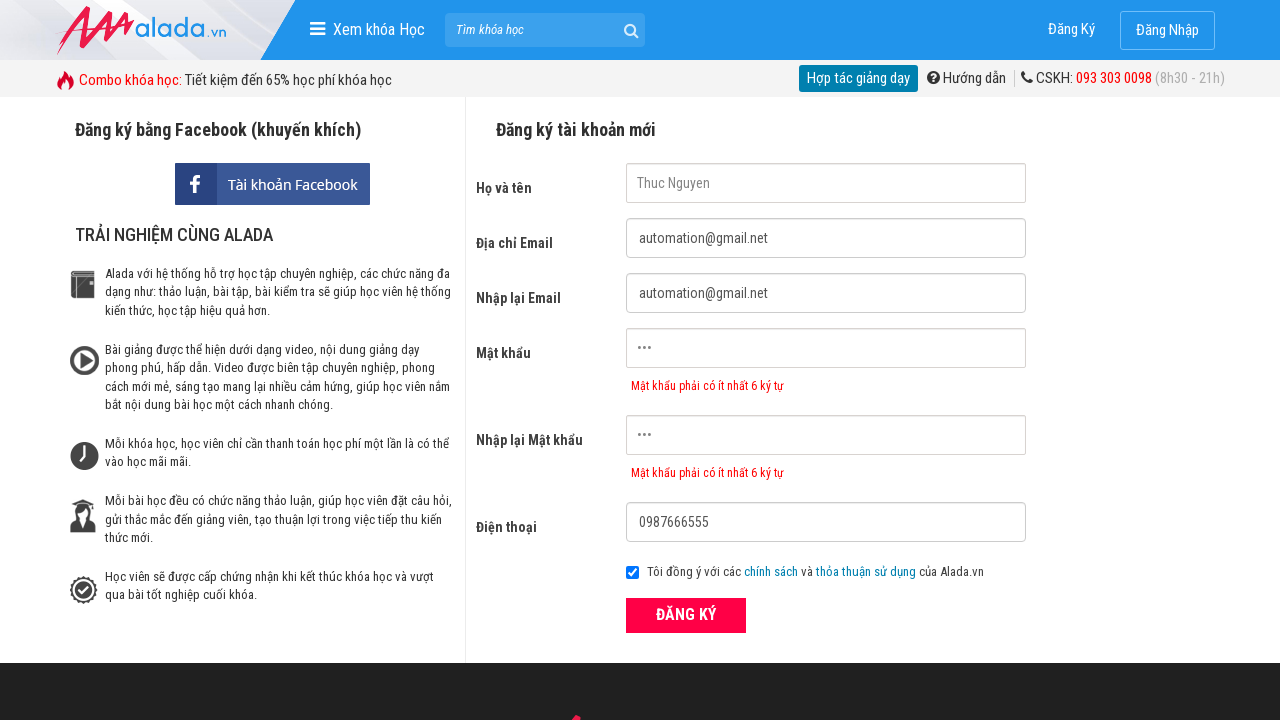

Confirm password error message appeared
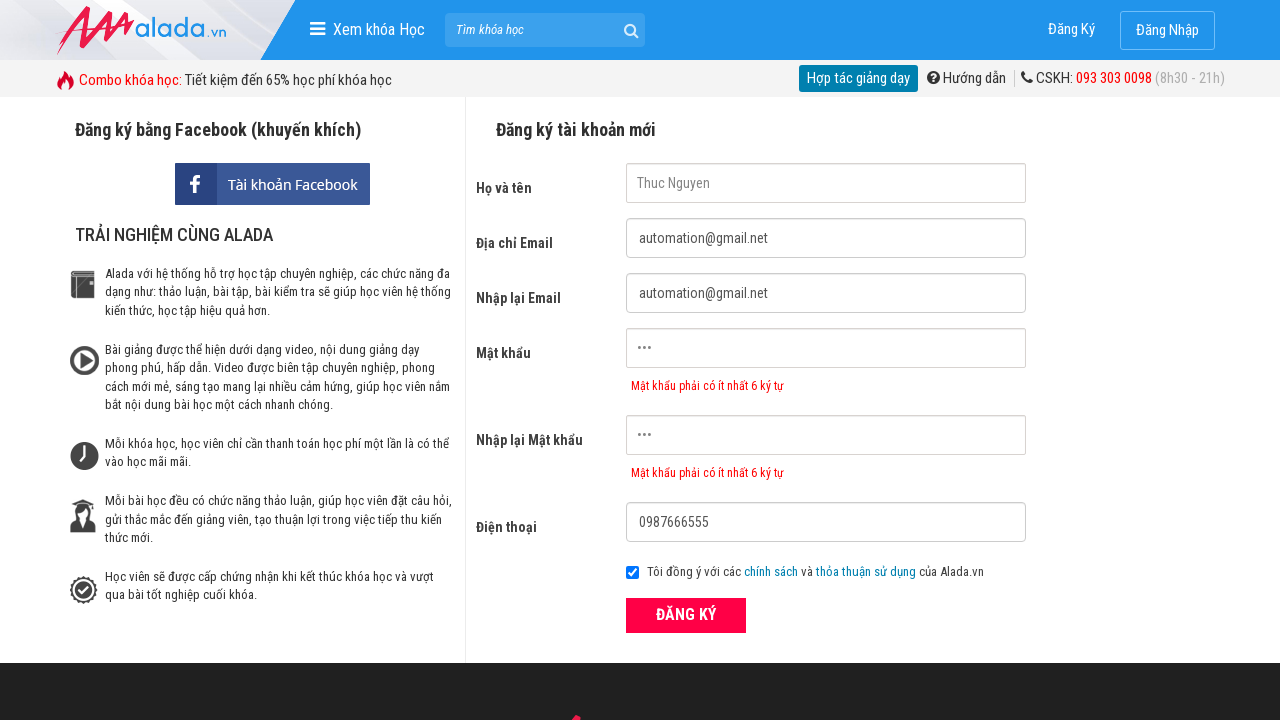

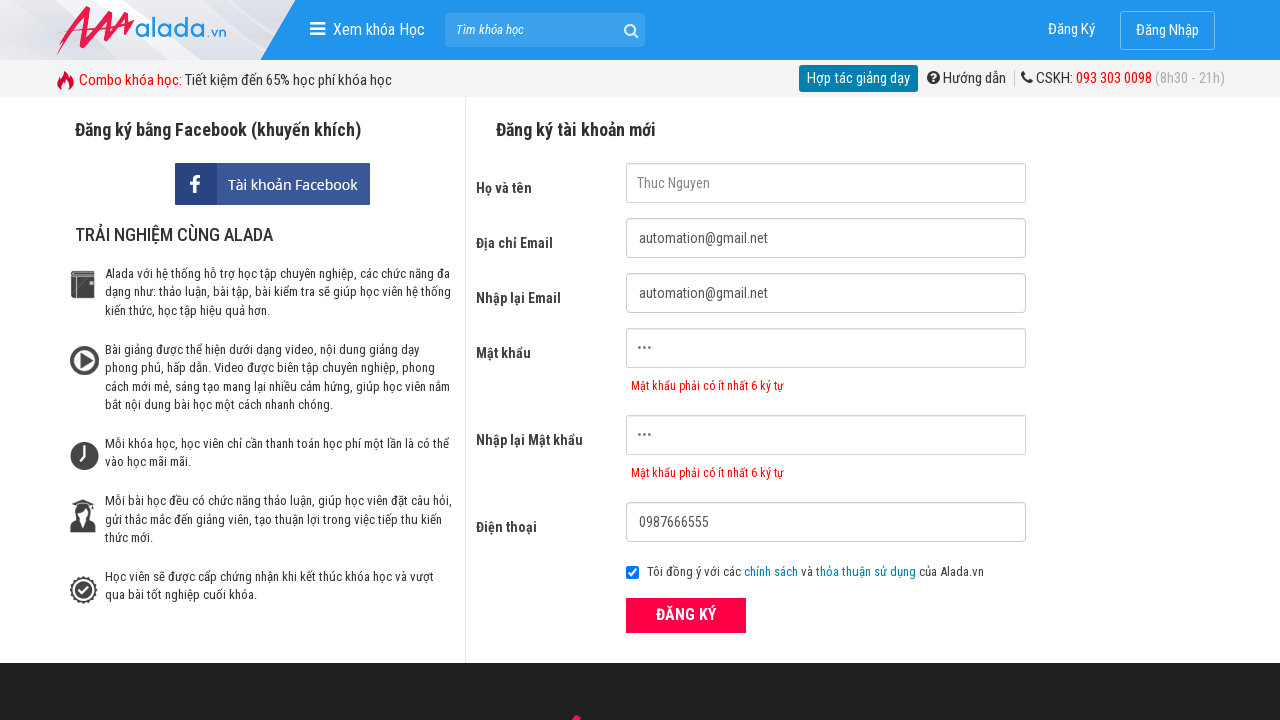